Navigates to GreensTech website, clicks on Interview section, right-clicks on a CTS interview questions link, and uses keyboard navigation to open it in a new tab

Starting URL: http://greenstech.in/selenium-course-content.html

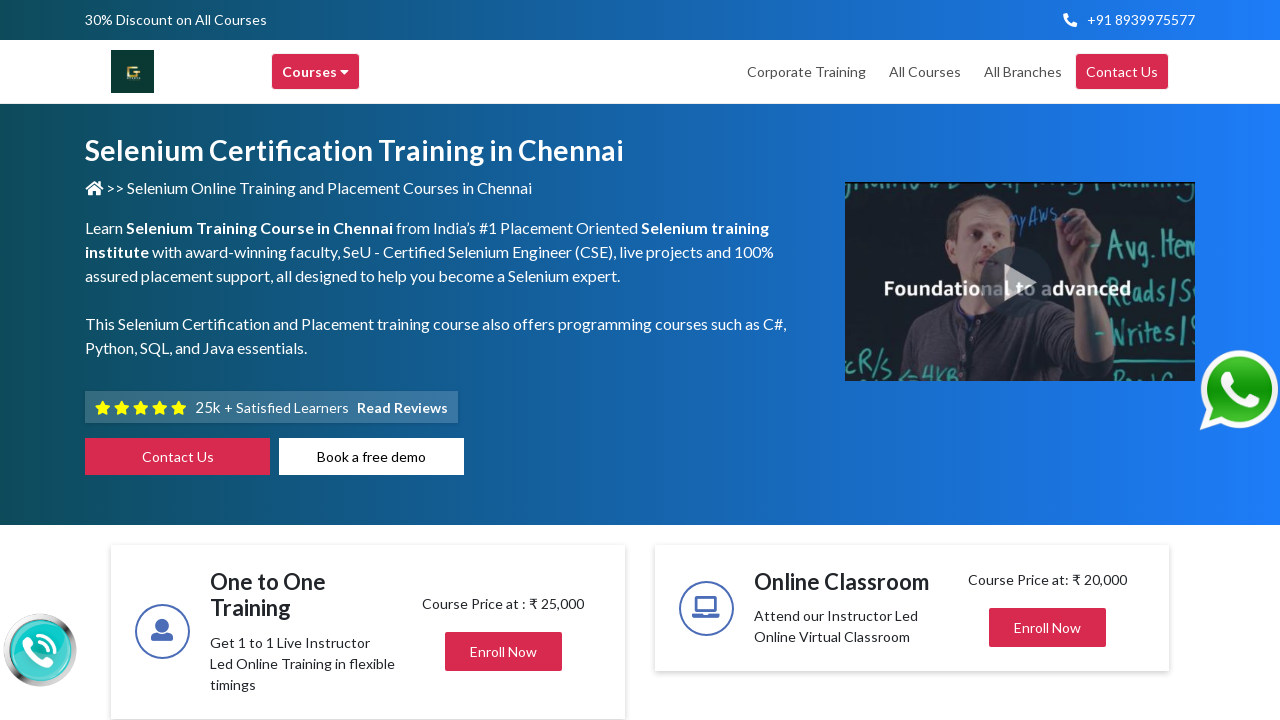

Clicked on Interview section at (1024, 360) on xpath=//h2[contains(text(),'Interview')]
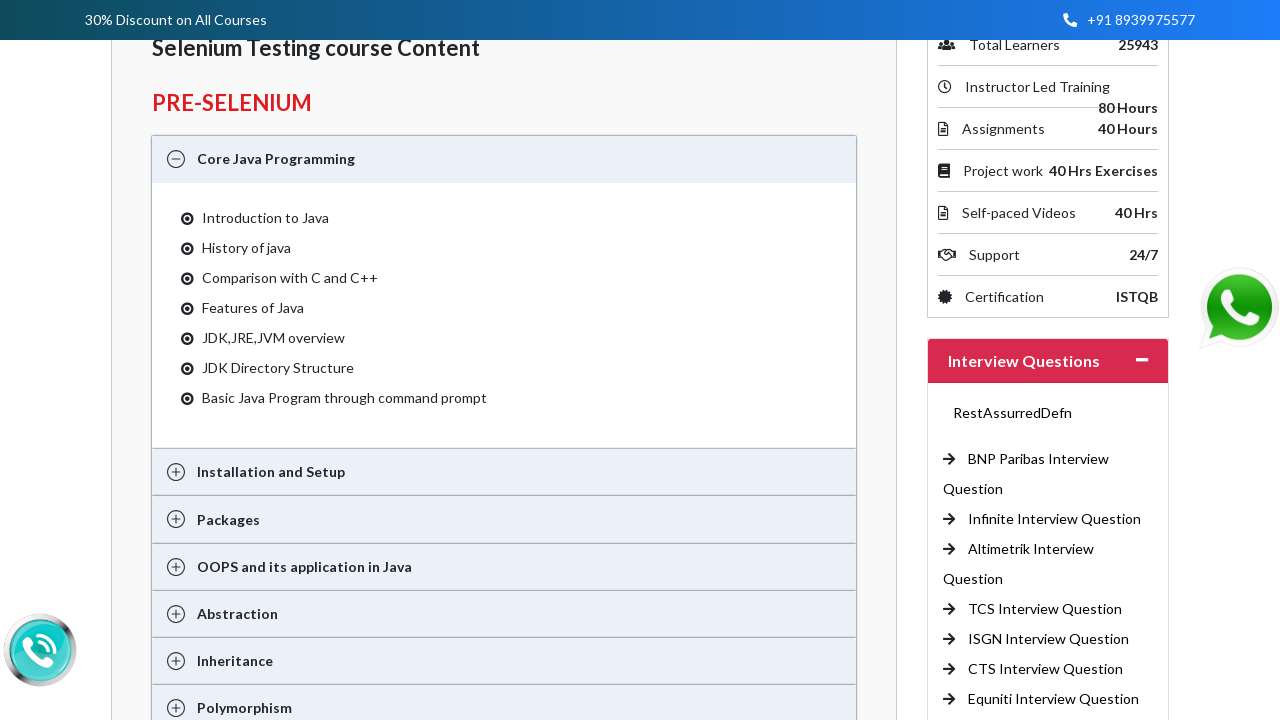

Right-clicked on CTS interview questions link (6th occurrence) at (1046, 669) on (//a[@title='Interview Questions'])[6]
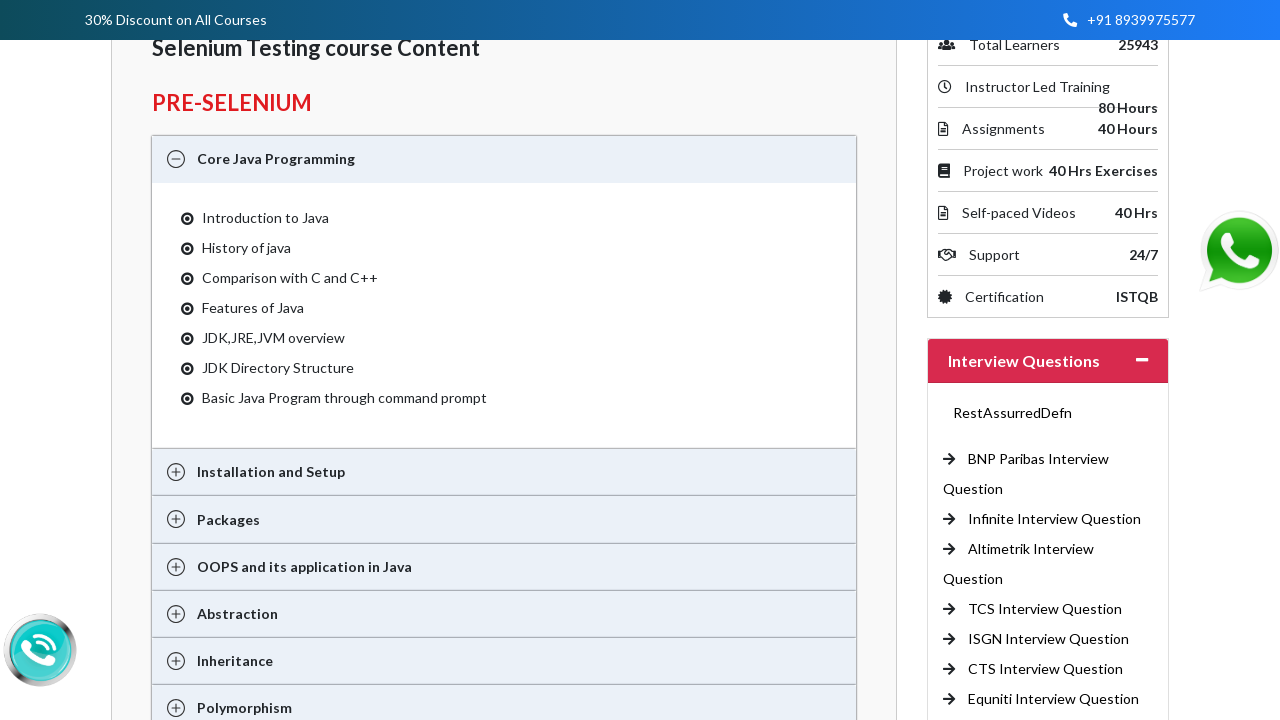

Pressed ArrowDown key to navigate context menu
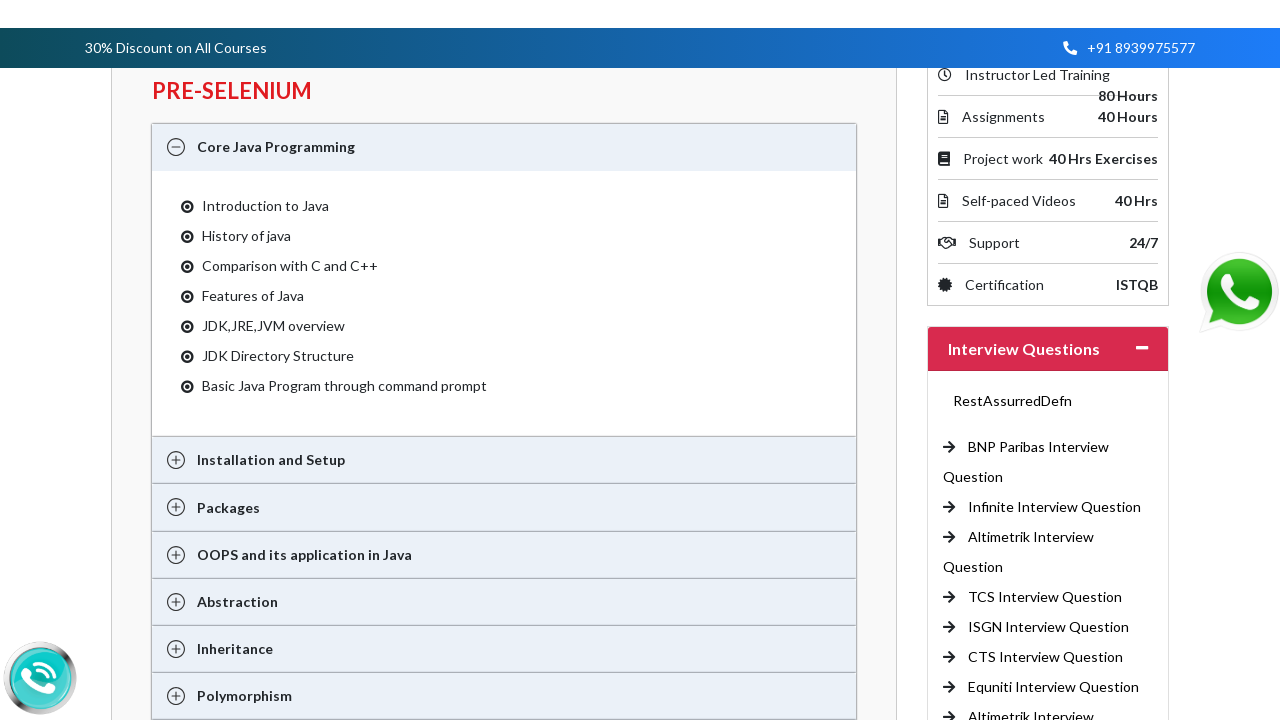

Pressed ArrowDown key again to navigate context menu
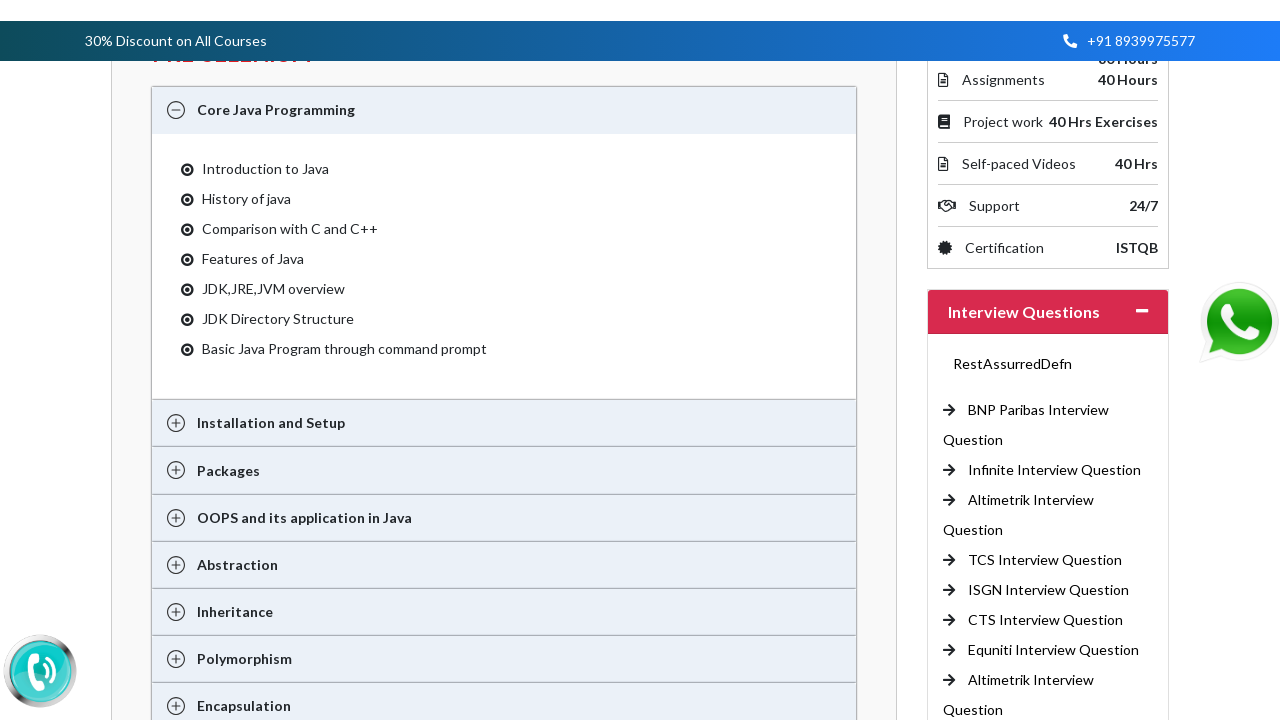

Pressed Enter to open link in new tab
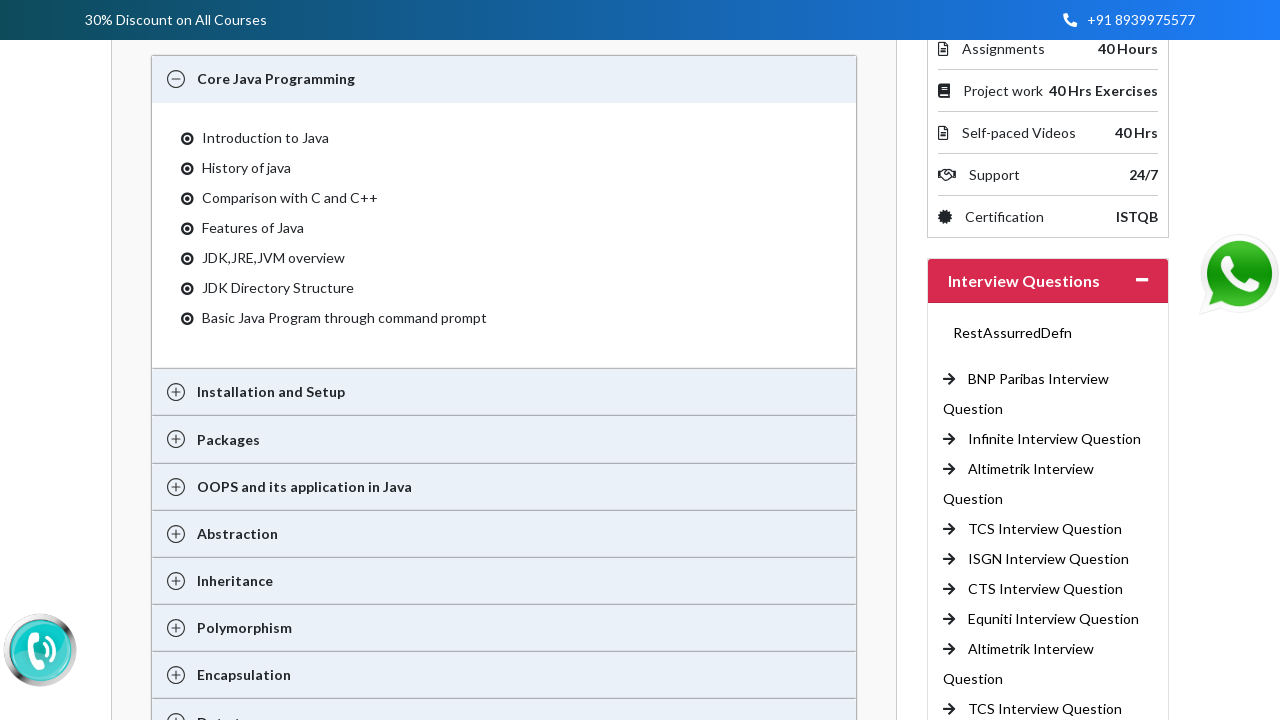

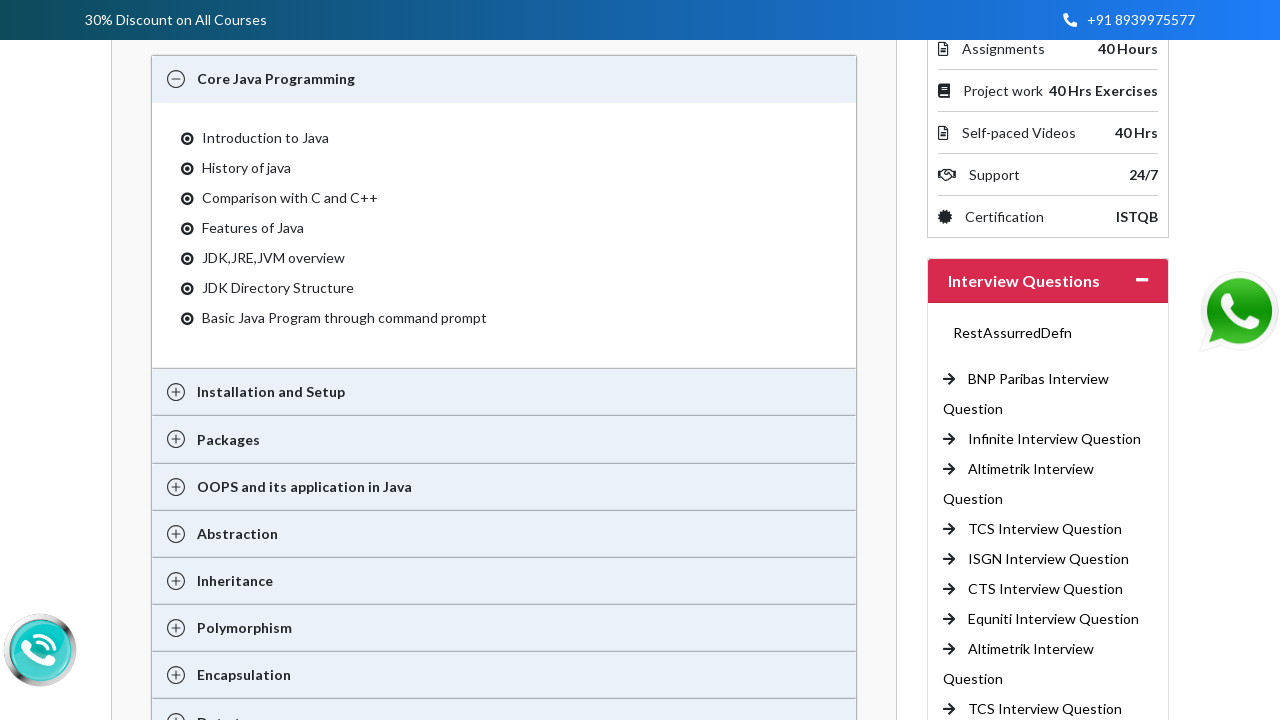